Navigates to Rediff.com homepage and verifies that links and images are present on the page

Starting URL: https://www.rediff.com/

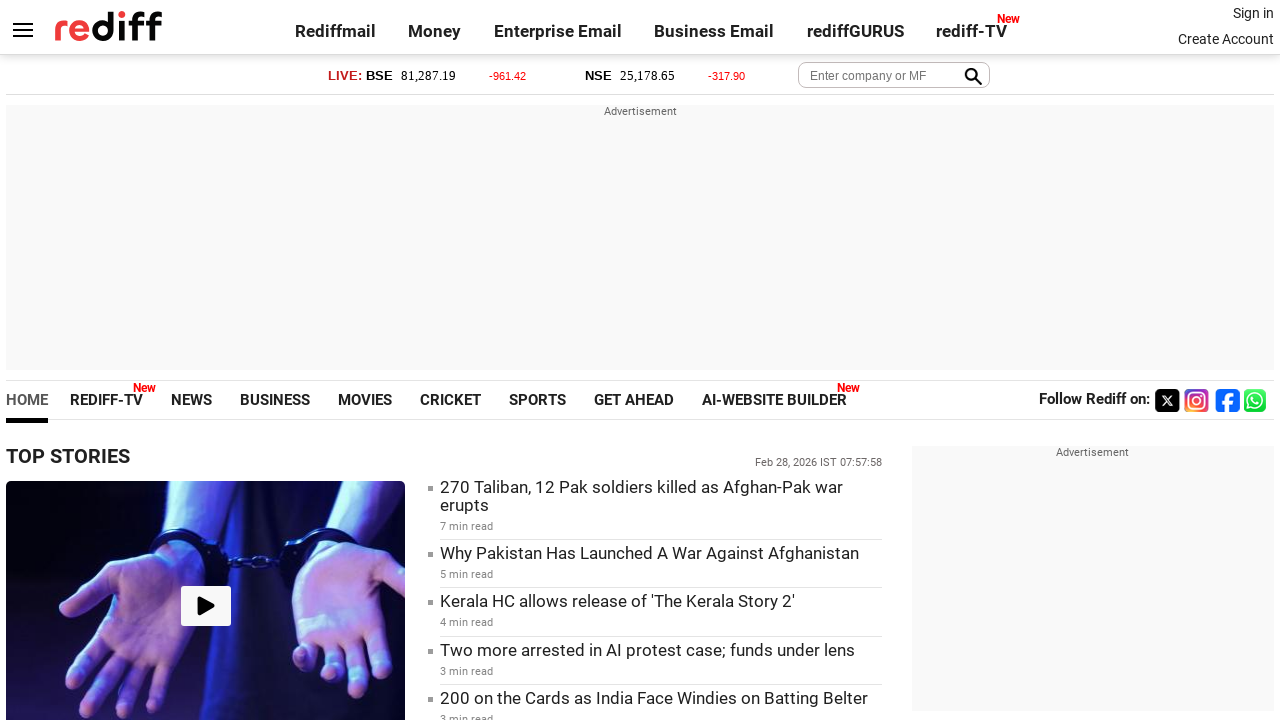

Navigated to Rediff.com homepage
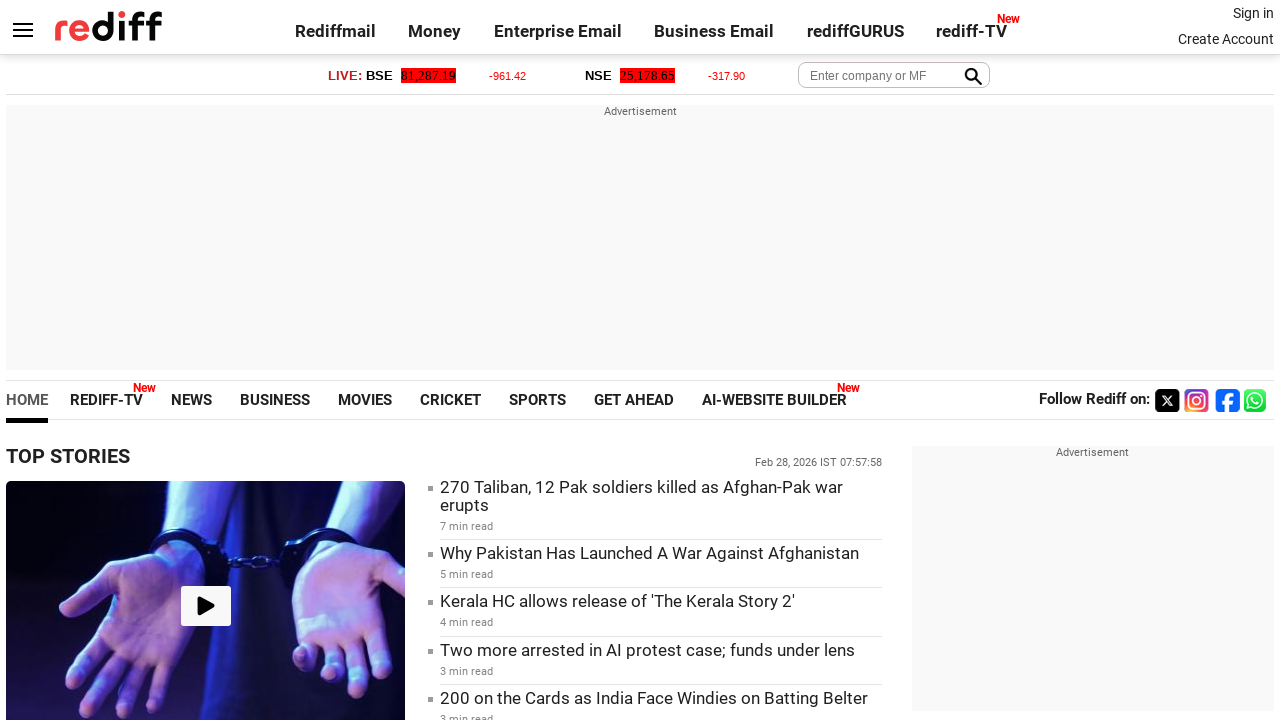

Verified that links are present on the page
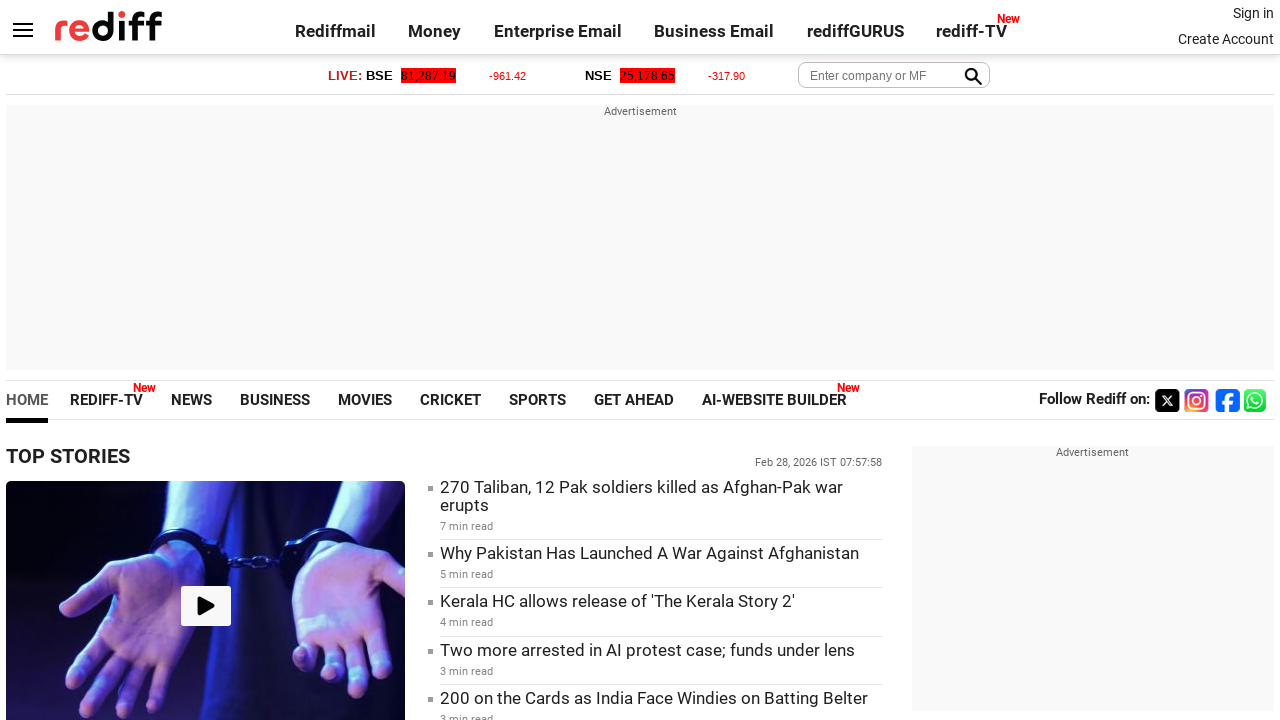

Verified that images are present on the page
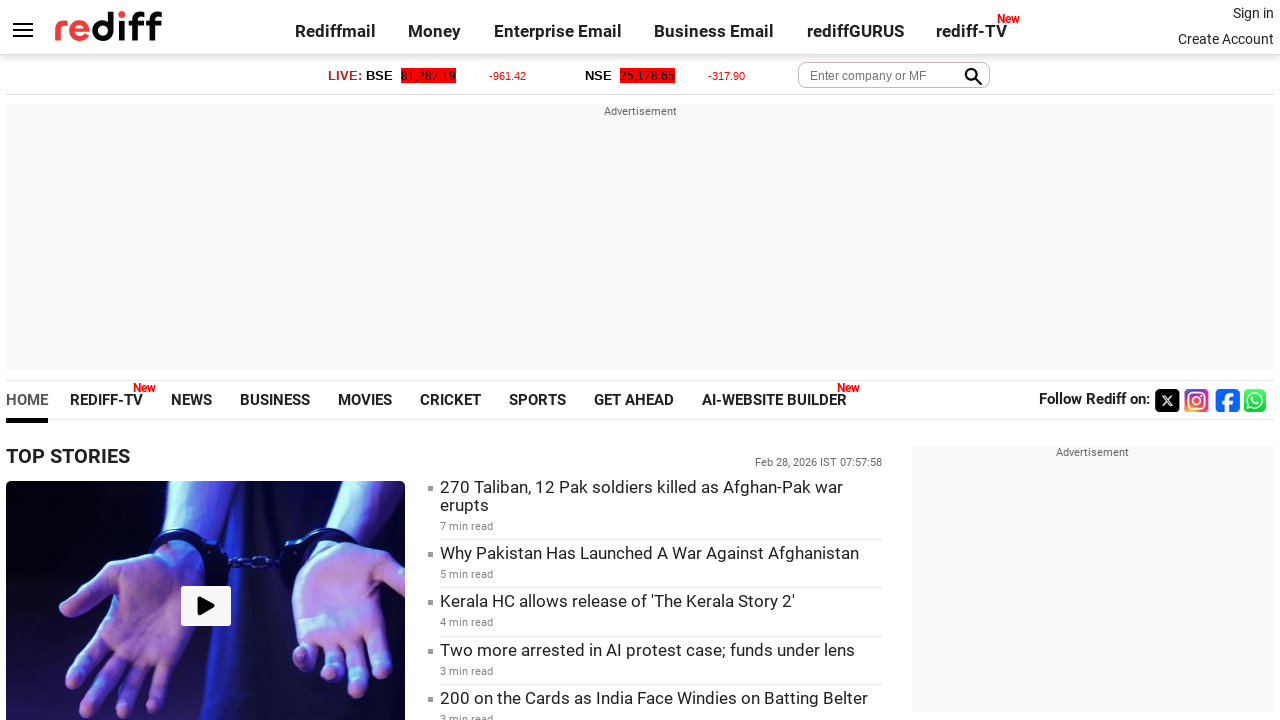

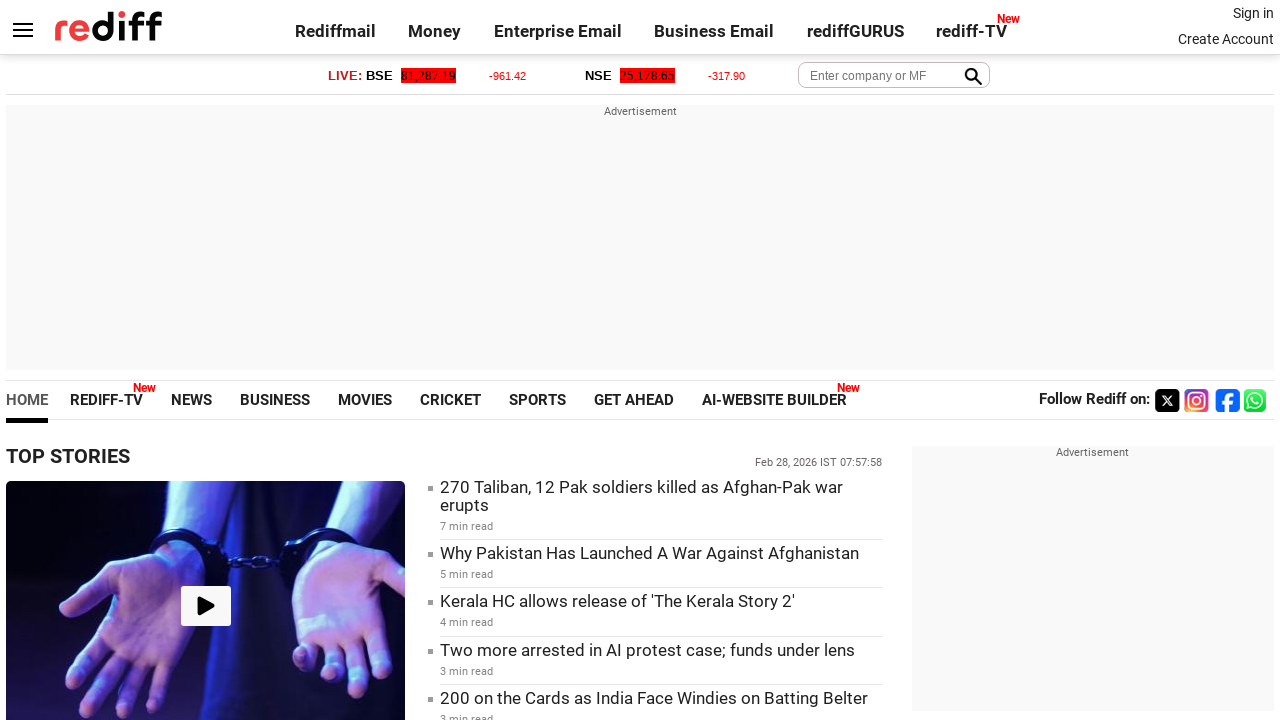